Interacts with a virtual piano/keyboard on a music lesson page by clicking a sequence of key buttons to play a melody.

Starting URL: https://www.apronus.com/music/lessons/unit01.htm

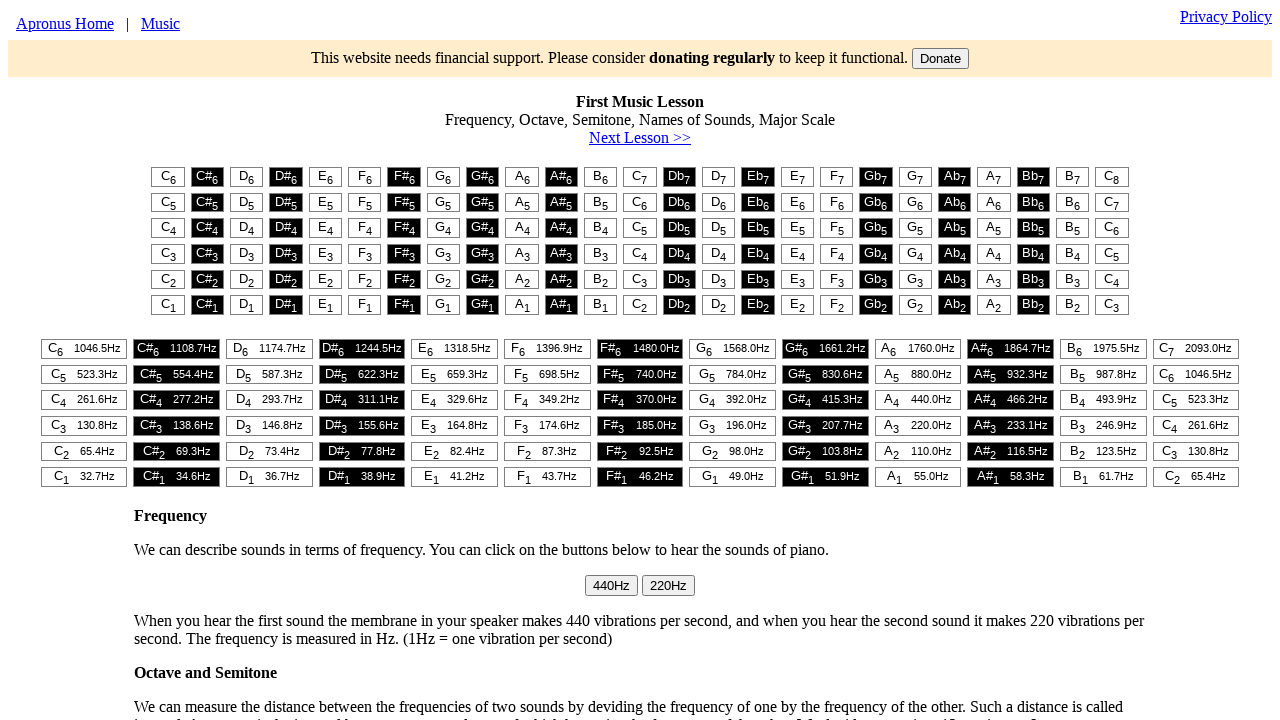

Clicked piano key at column 1 at (168, 177) on #t1 > table > tr:nth-child(1) > td:nth-child(1) > button
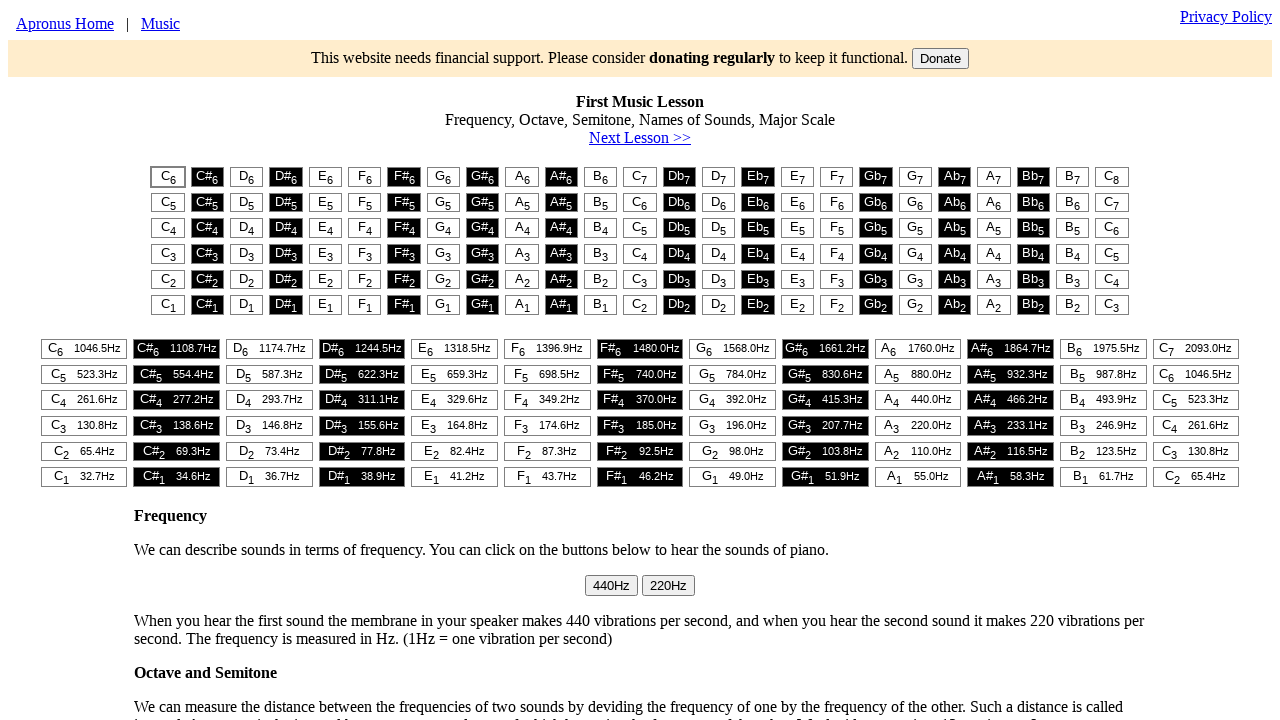

Clicked piano key at column 3 at (247, 177) on #t1 > table > tr:nth-child(1) > td:nth-child(3) > button
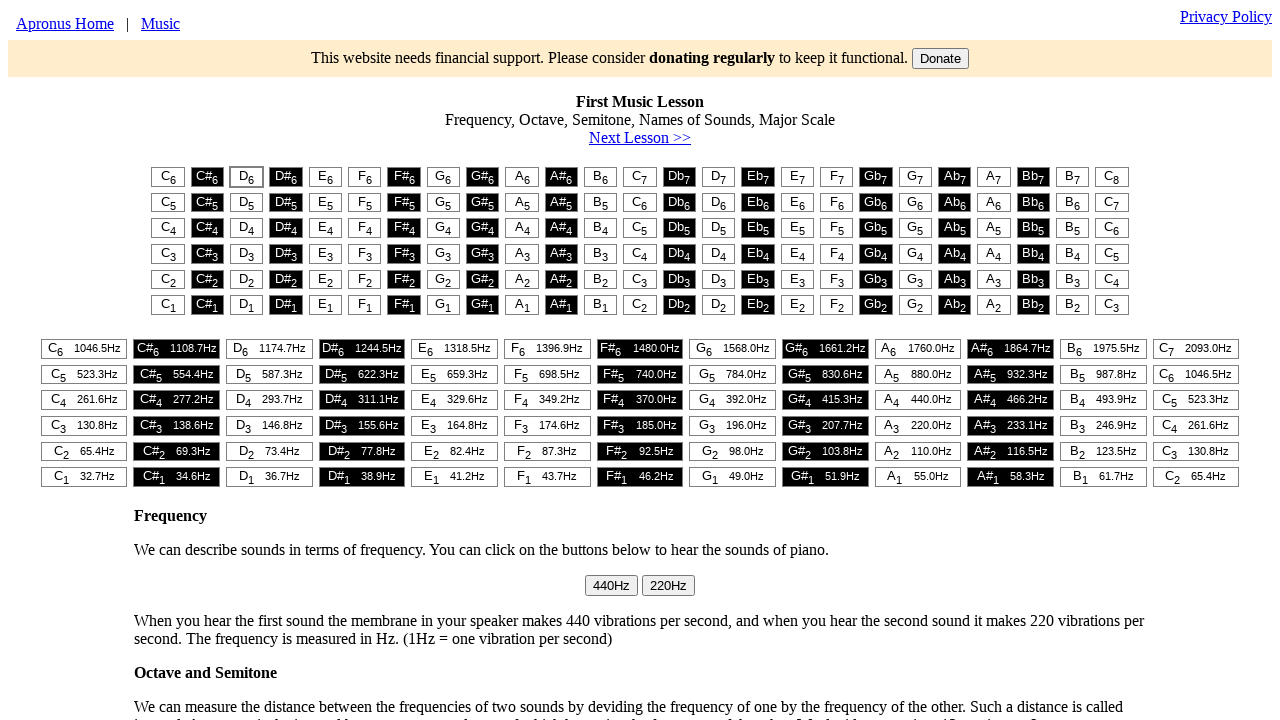

Clicked piano key at column 5 at (325, 177) on #t1 > table > tr:nth-child(1) > td:nth-child(5) > button
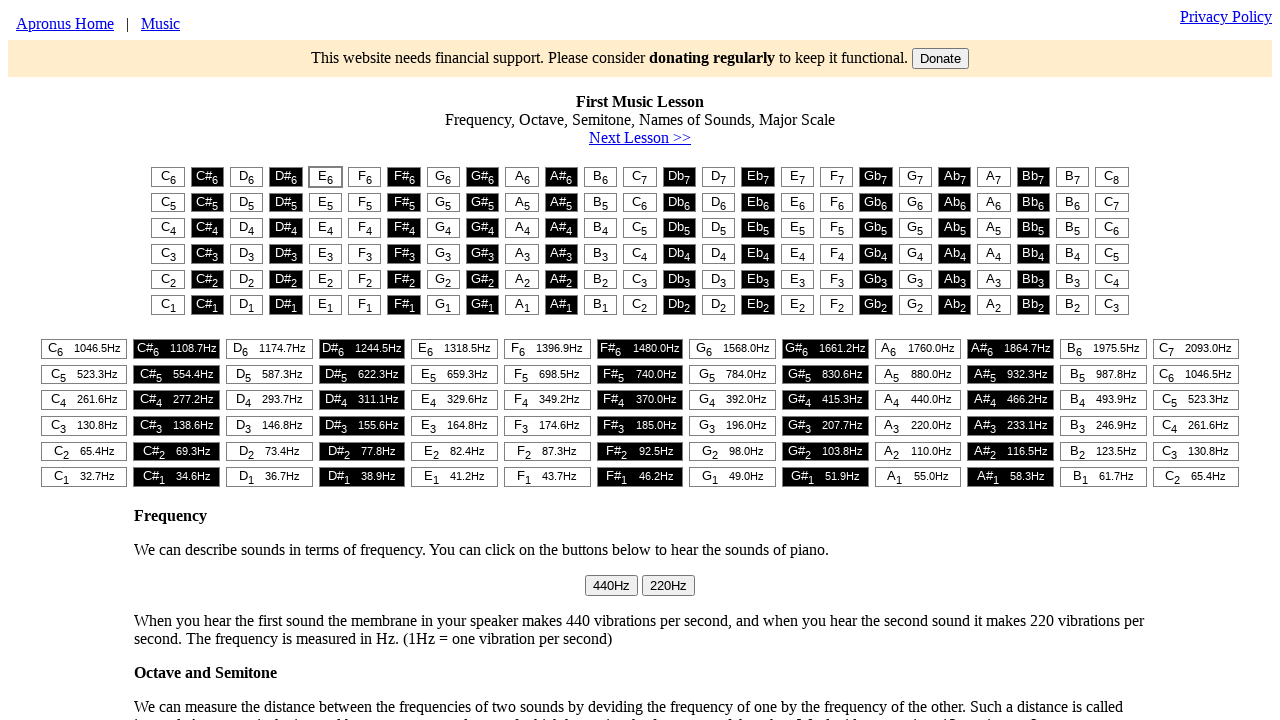

Clicked piano key at column 1 at (168, 177) on #t1 > table > tr:nth-child(1) > td:nth-child(1) > button
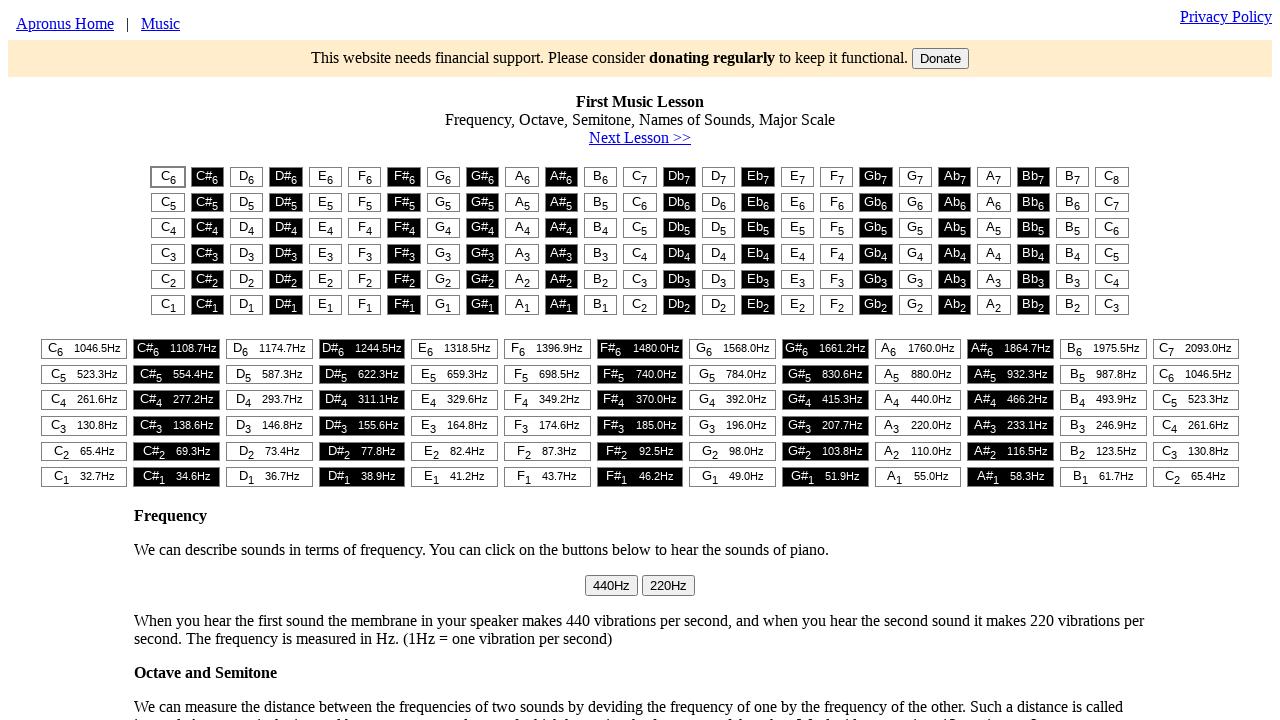

Clicked piano key at column 1 at (168, 177) on #t1 > table > tr:nth-child(1) > td:nth-child(1) > button
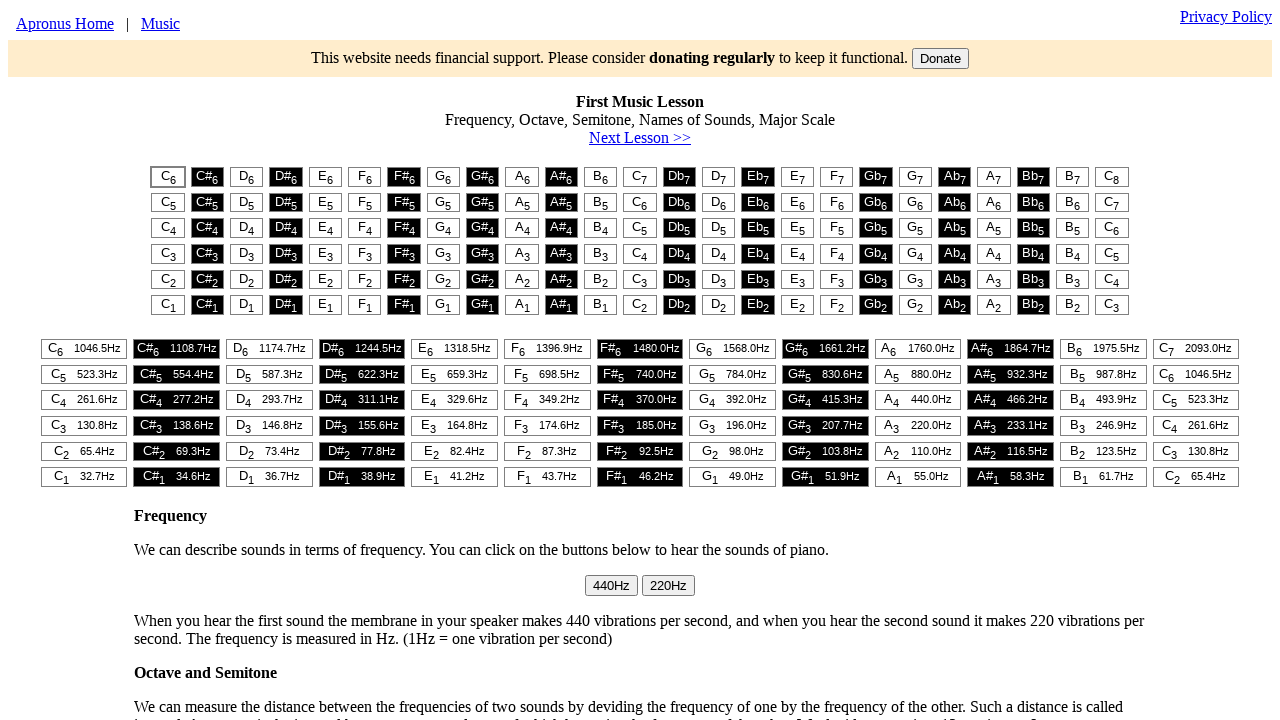

Clicked piano key at column 3 at (247, 177) on #t1 > table > tr:nth-child(1) > td:nth-child(3) > button
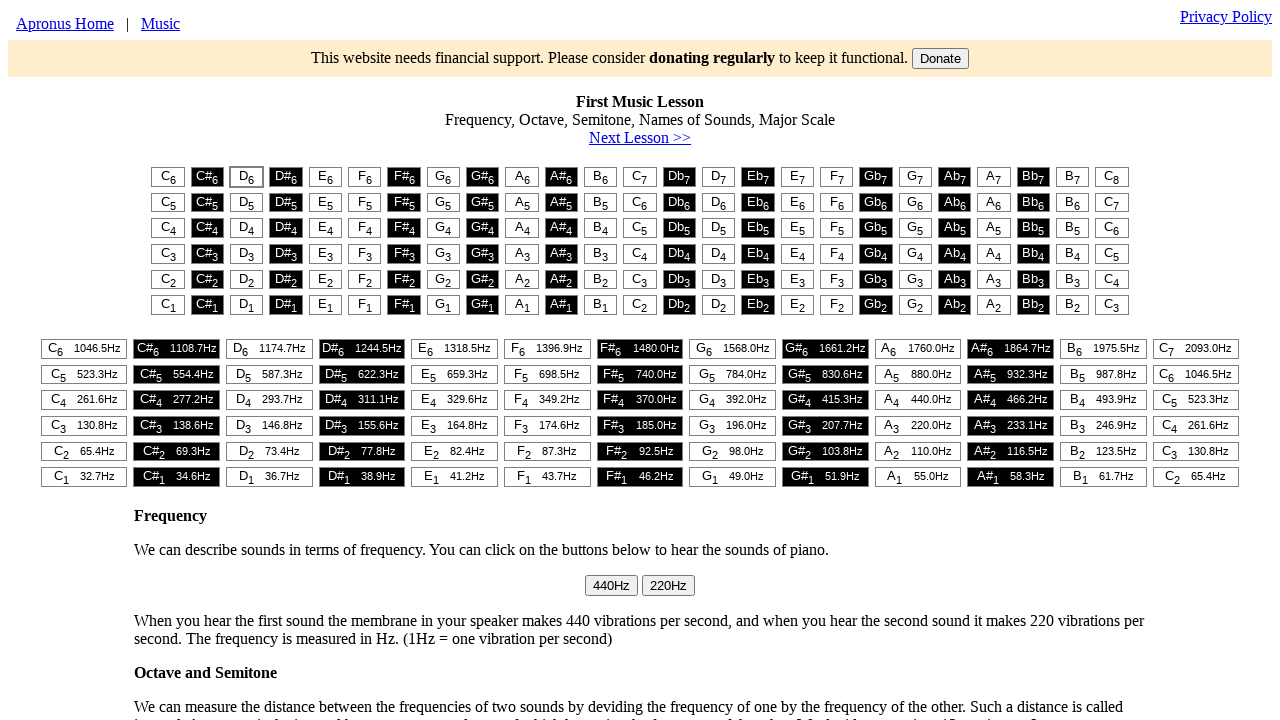

Clicked piano key at column 5 at (325, 177) on #t1 > table > tr:nth-child(1) > td:nth-child(5) > button
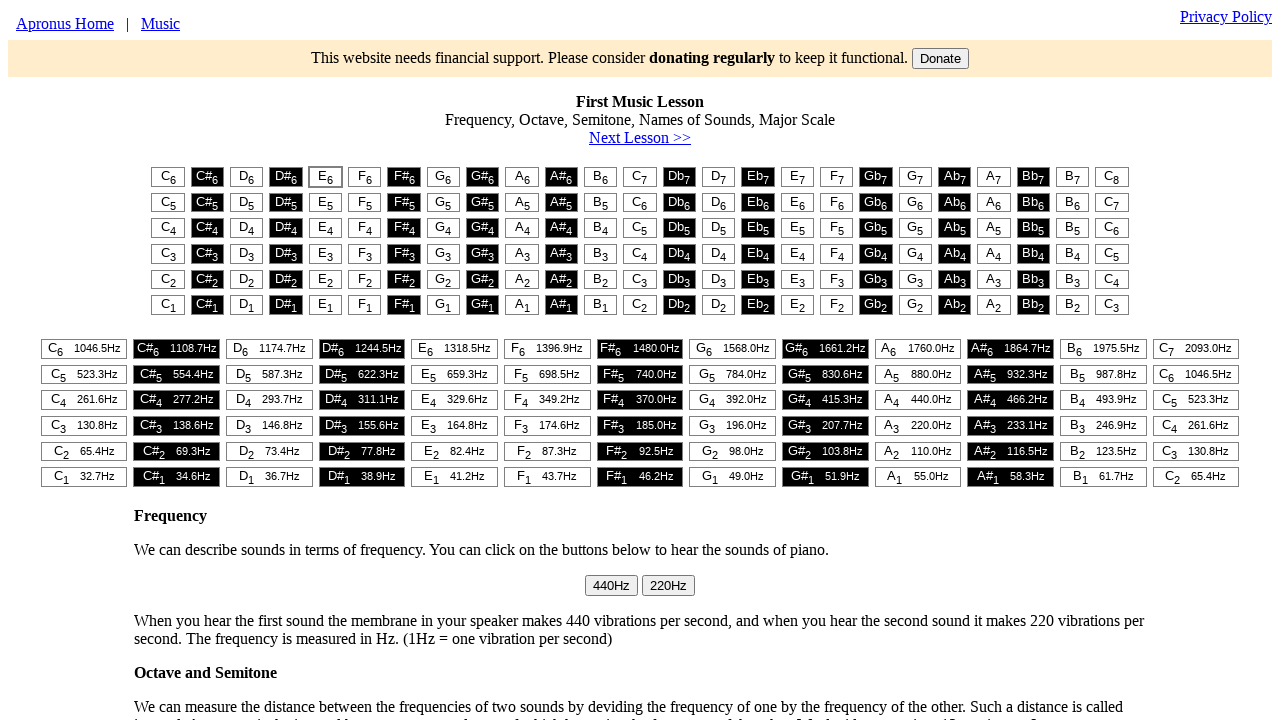

Clicked piano key at column 1 at (168, 177) on #t1 > table > tr:nth-child(1) > td:nth-child(1) > button
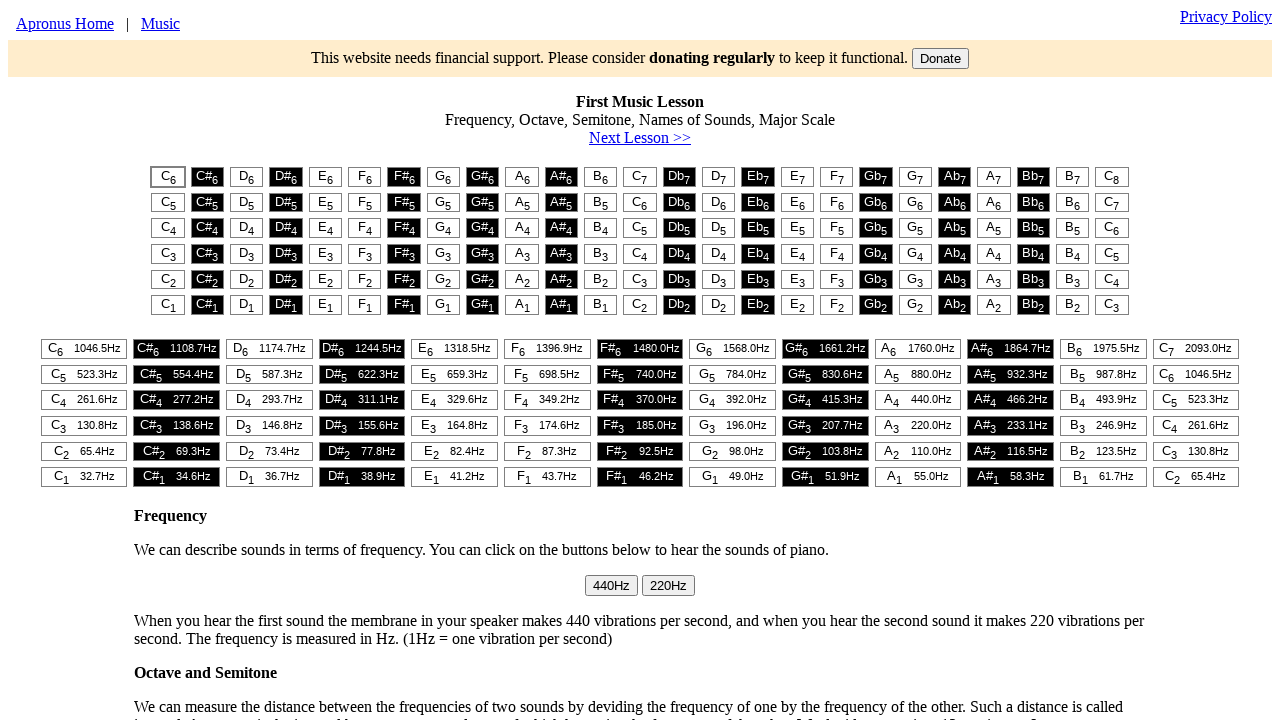

Clicked piano key at column 5 at (325, 177) on #t1 > table > tr:nth-child(1) > td:nth-child(5) > button
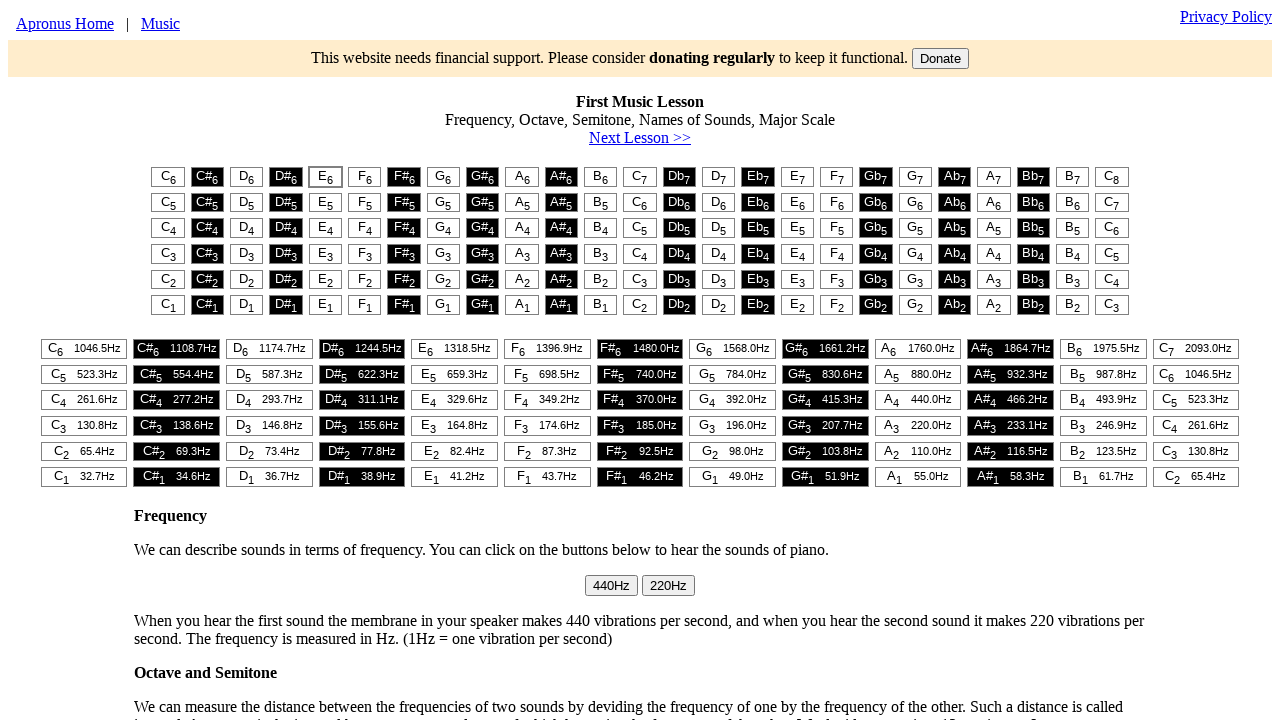

Clicked piano key at column 6 at (365, 177) on #t1 > table > tr:nth-child(1) > td:nth-child(6) > button
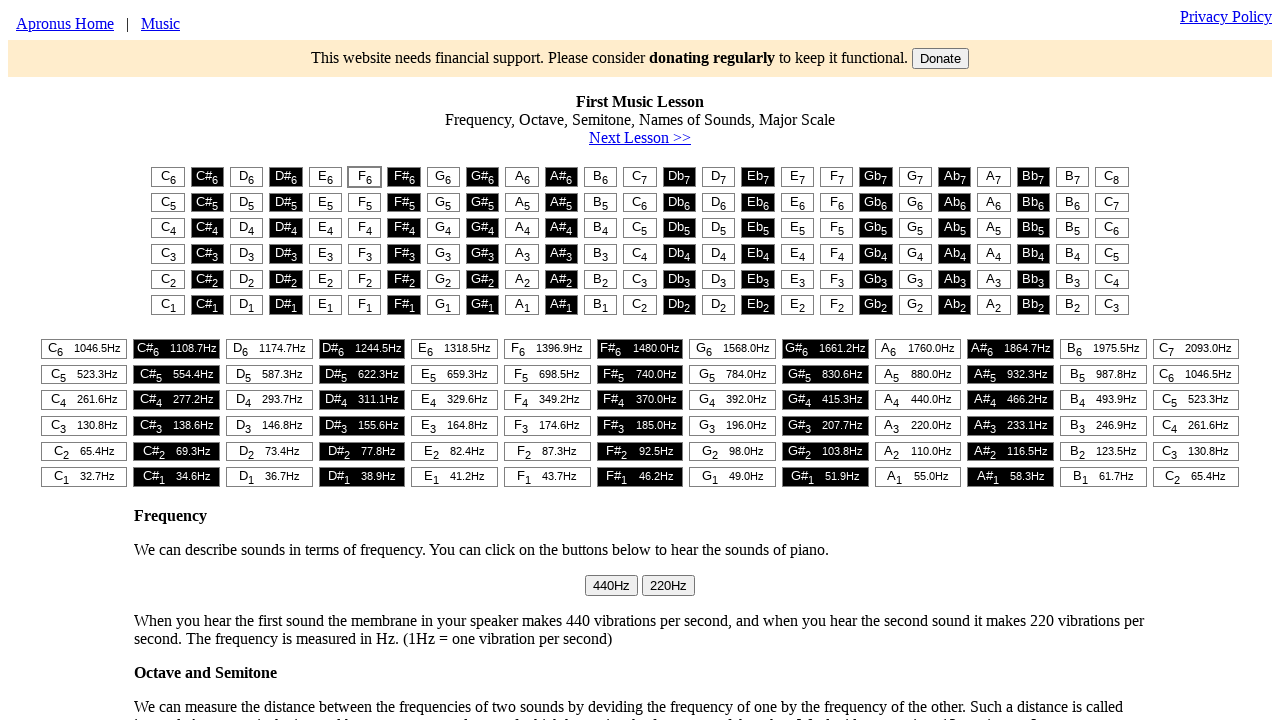

Clicked piano key at column 8 at (443, 177) on #t1 > table > tr:nth-child(1) > td:nth-child(8) > button
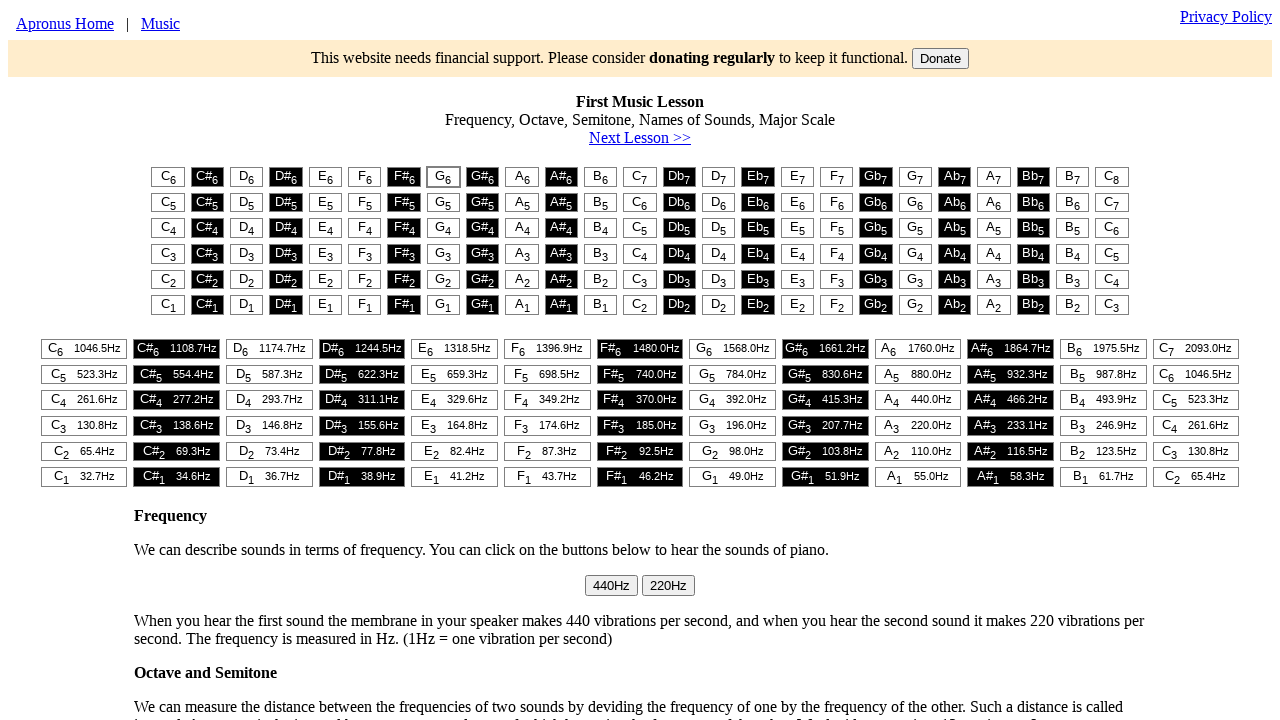

Clicked piano key at column 5 at (325, 177) on #t1 > table > tr:nth-child(1) > td:nth-child(5) > button
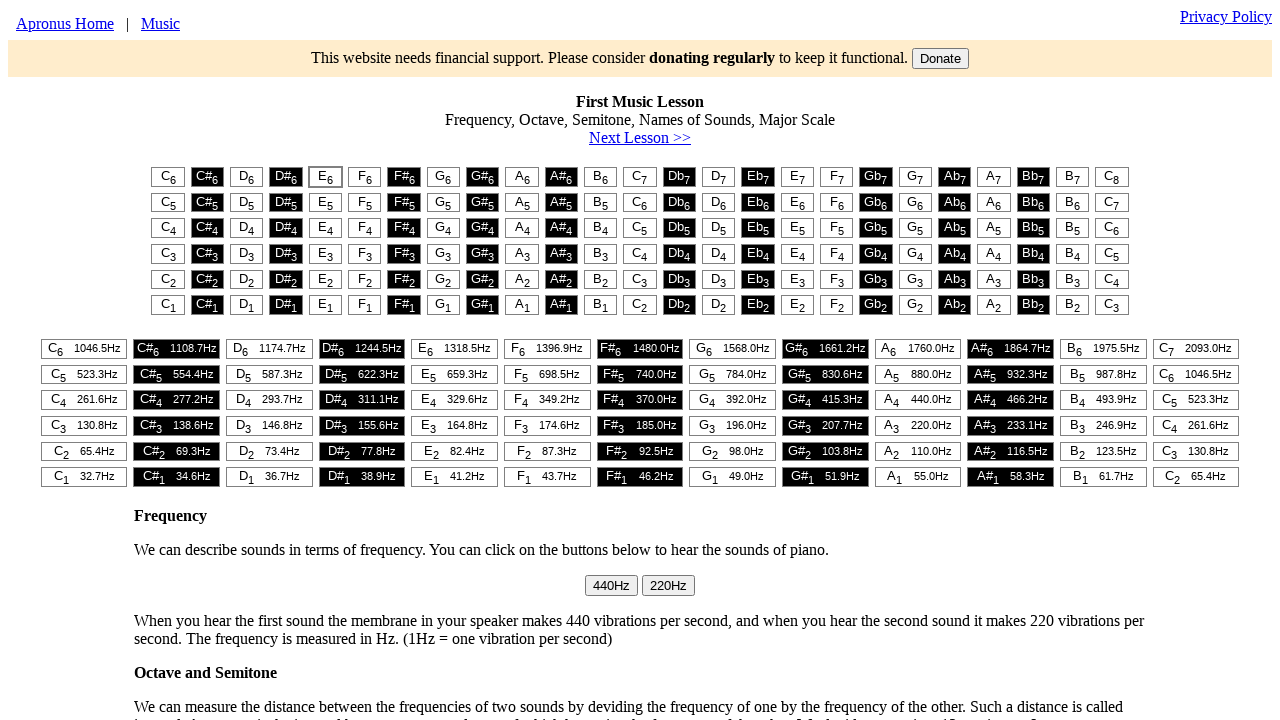

Clicked piano key at column 6 at (365, 177) on #t1 > table > tr:nth-child(1) > td:nth-child(6) > button
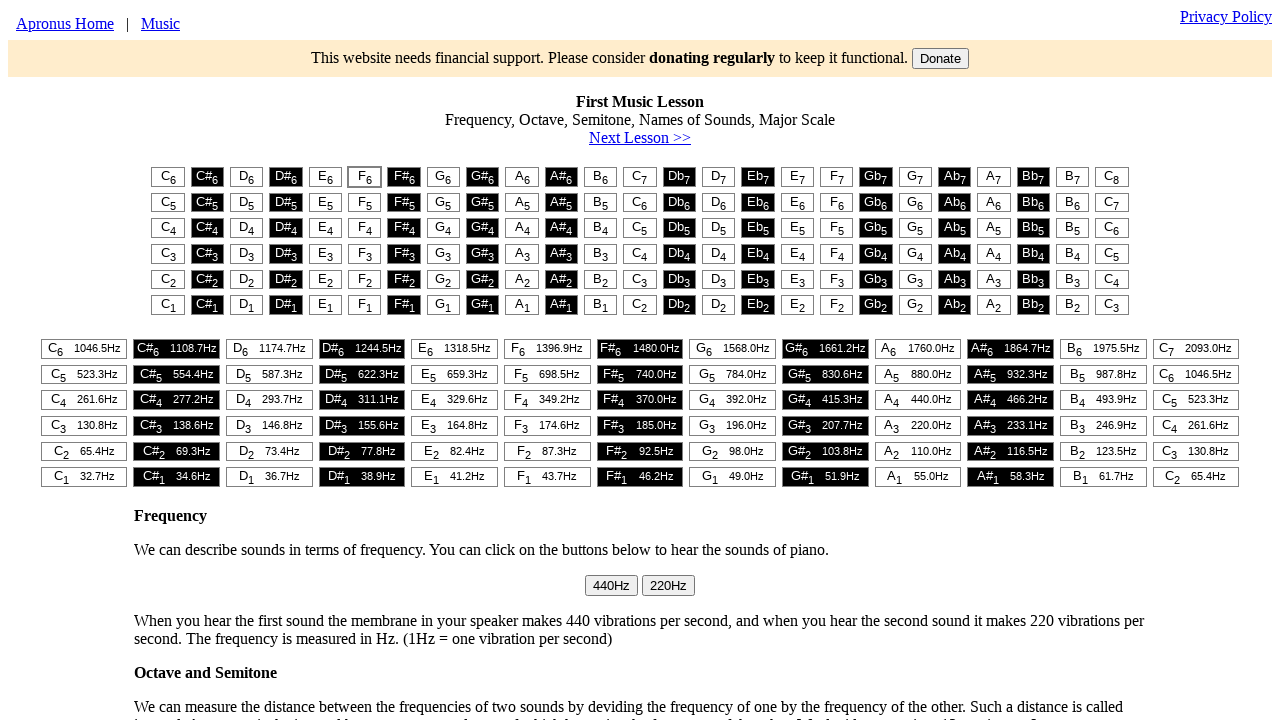

Clicked piano key at column 8 at (443, 177) on #t1 > table > tr:nth-child(1) > td:nth-child(8) > button
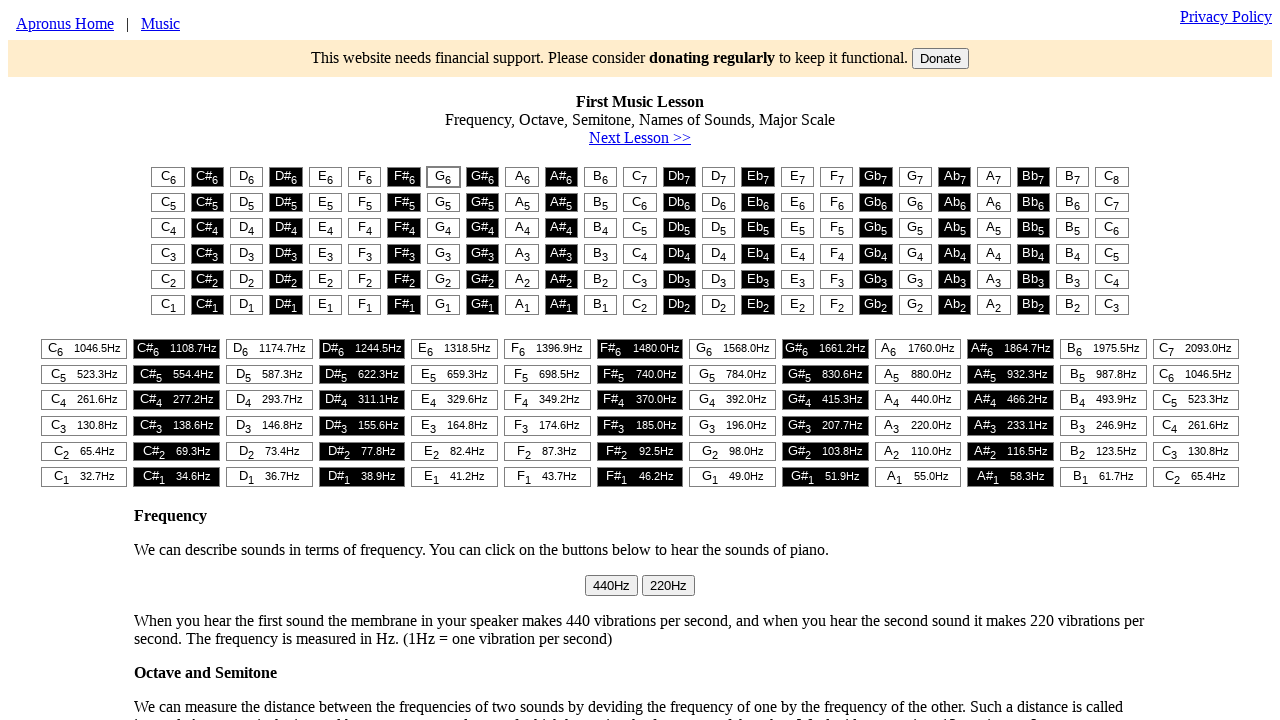

Clicked piano key at column 8 at (443, 177) on #t1 > table > tr:nth-child(1) > td:nth-child(8) > button
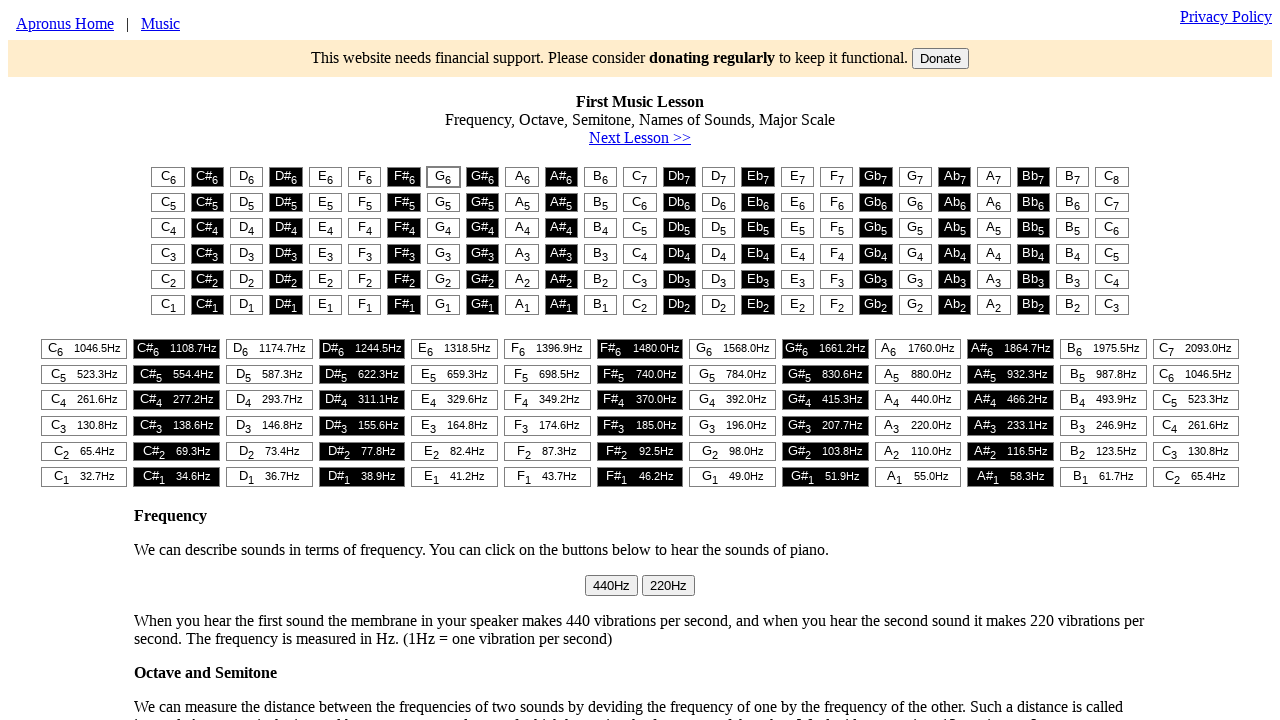

Clicked piano key at column 10 at (522, 177) on #t1 > table > tr:nth-child(1) > td:nth-child(10) > button
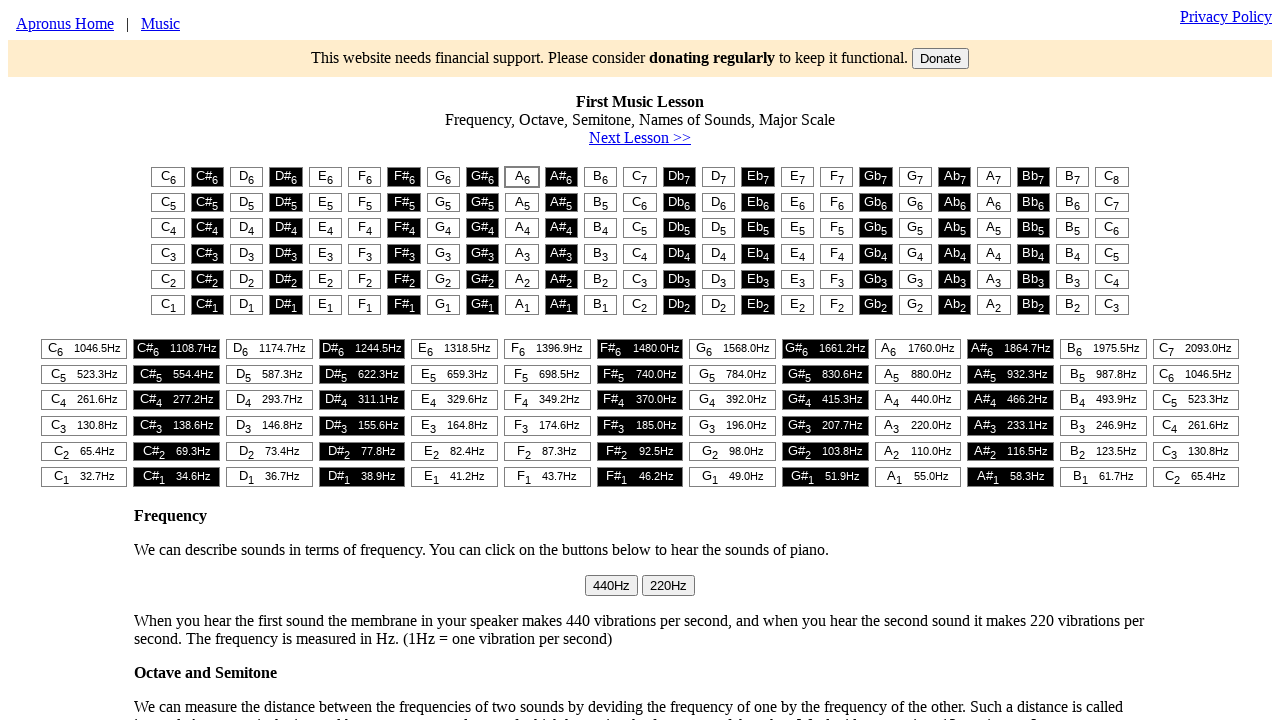

Clicked piano key at column 8 at (443, 177) on #t1 > table > tr:nth-child(1) > td:nth-child(8) > button
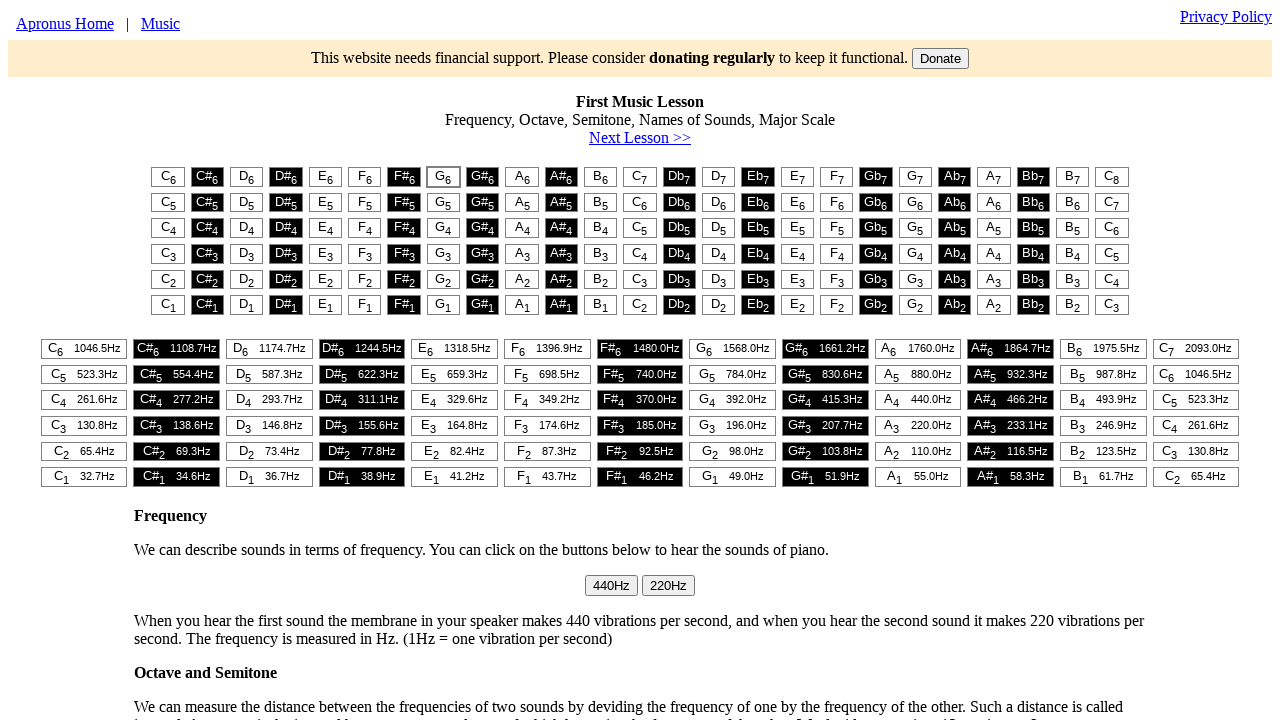

Clicked piano key at column 6 at (365, 177) on #t1 > table > tr:nth-child(1) > td:nth-child(6) > button
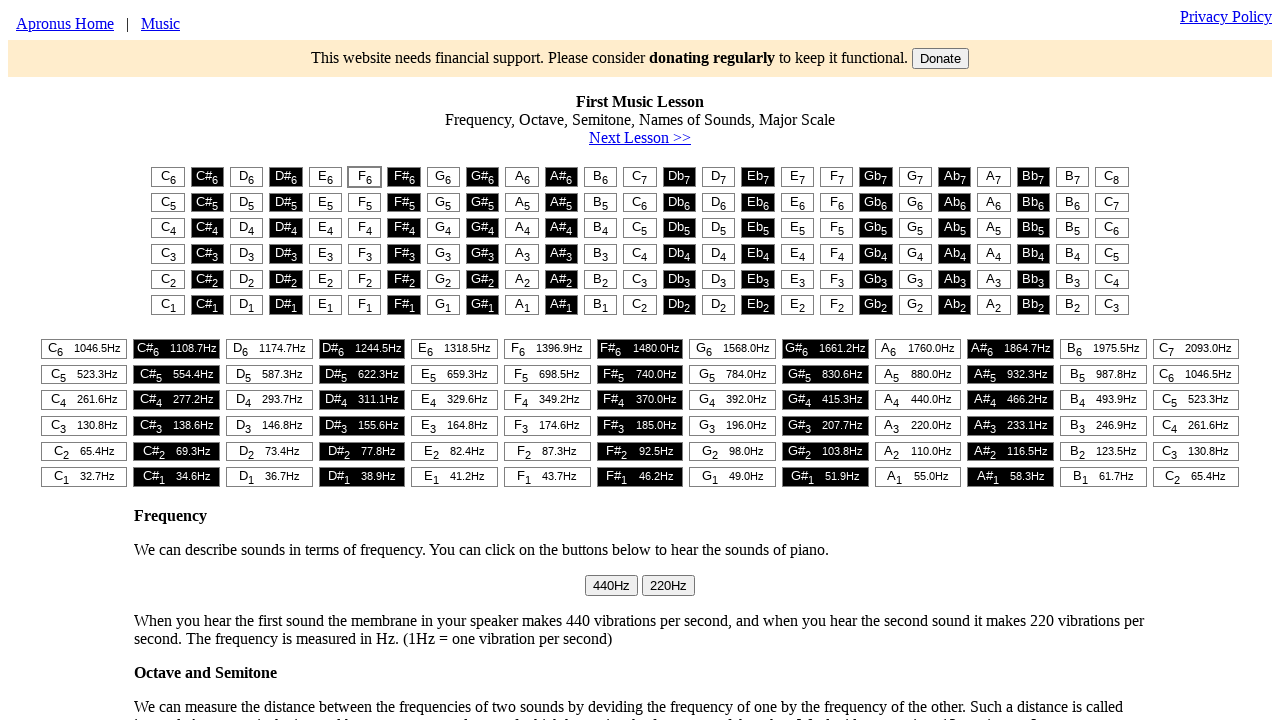

Clicked piano key at column 5 at (325, 177) on #t1 > table > tr:nth-child(1) > td:nth-child(5) > button
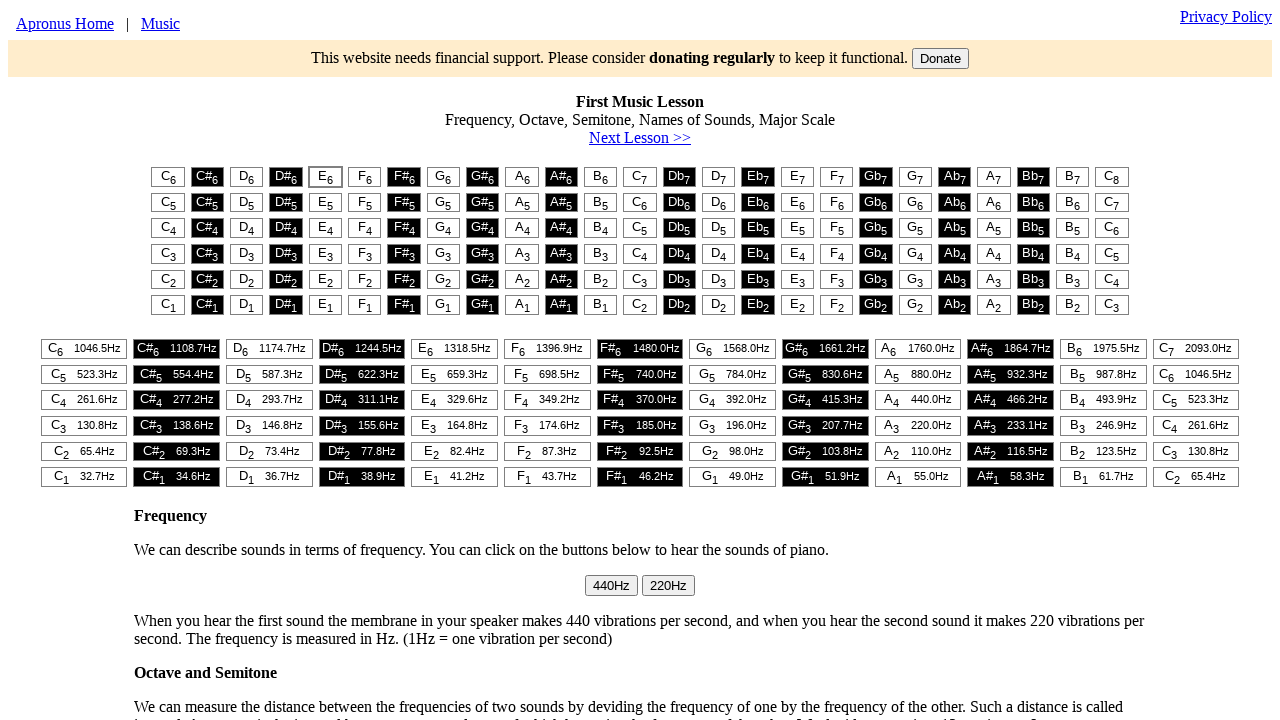

Clicked piano key at column 1 at (168, 177) on #t1 > table > tr:nth-child(1) > td:nth-child(1) > button
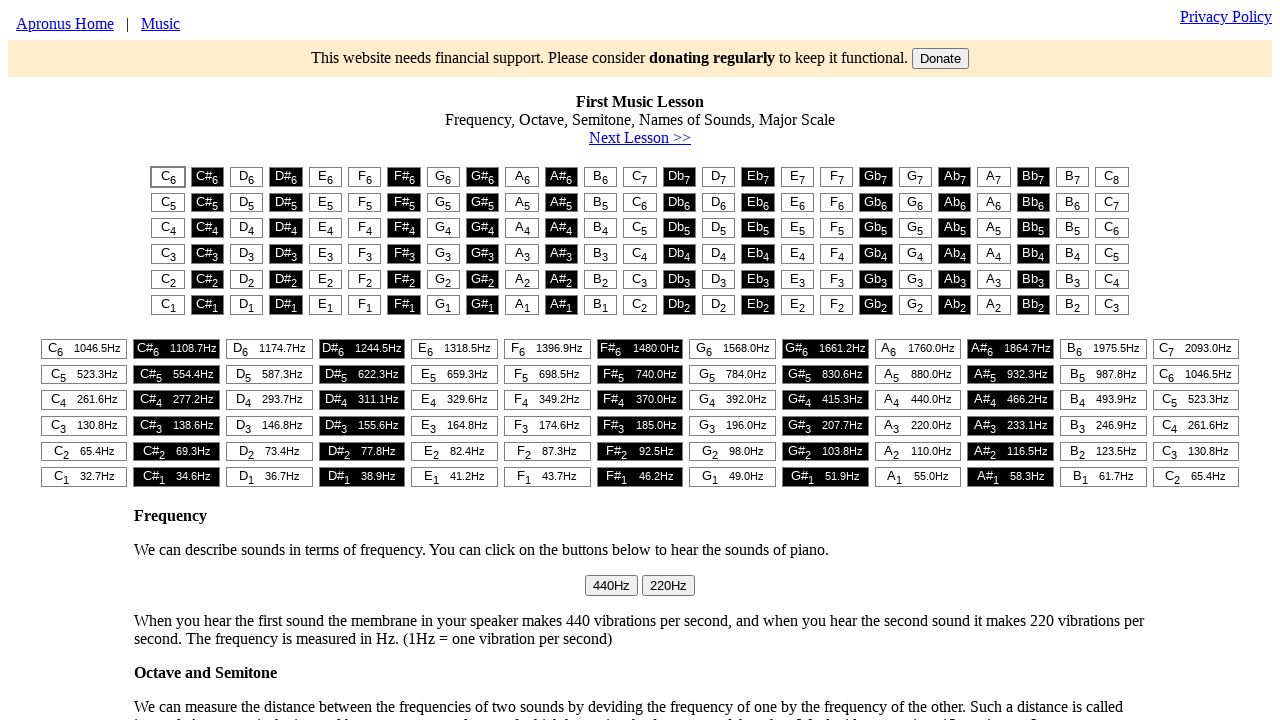

Clicked piano key at column 8 at (443, 177) on #t1 > table > tr:nth-child(1) > td:nth-child(8) > button
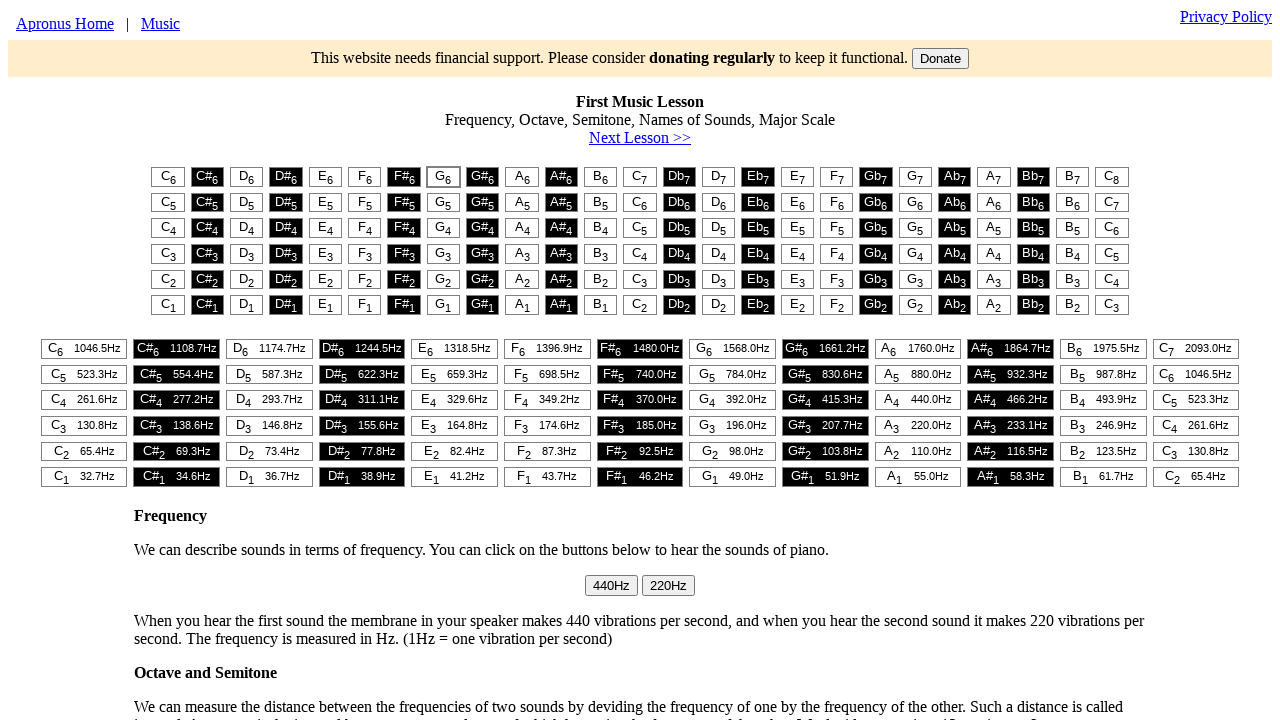

Clicked piano key at column 10 at (522, 177) on #t1 > table > tr:nth-child(1) > td:nth-child(10) > button
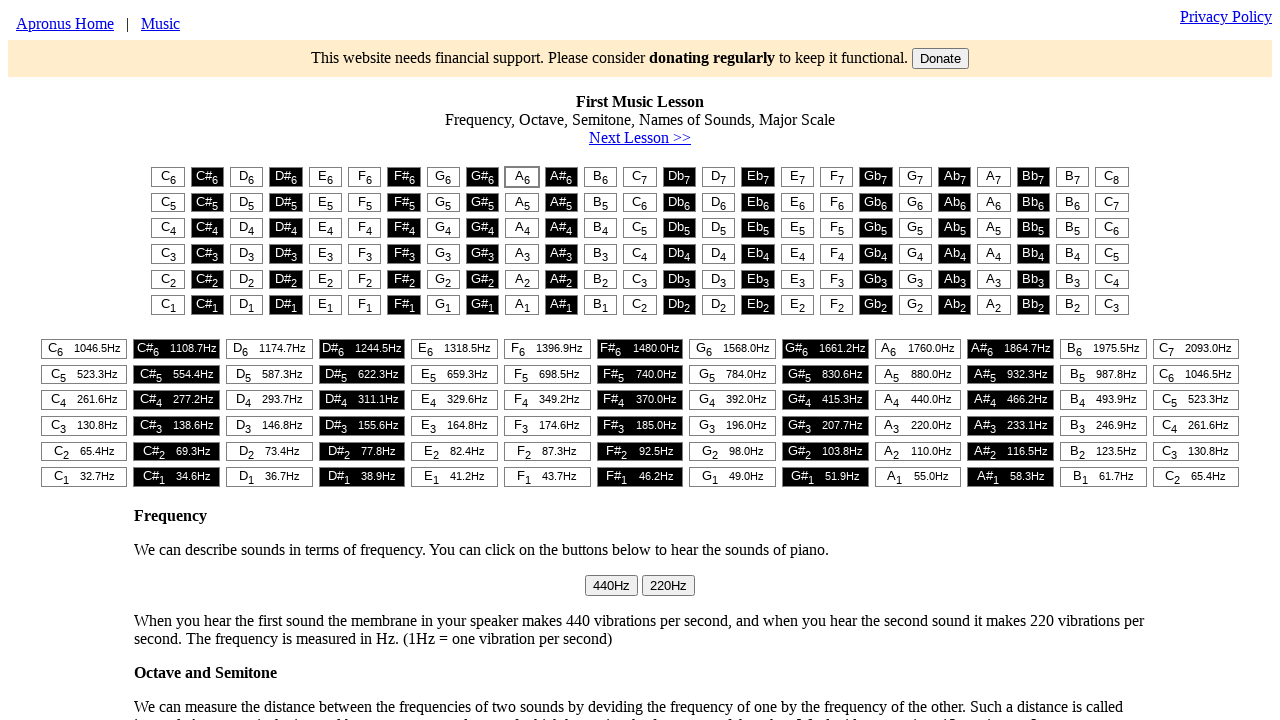

Clicked piano key at column 8 at (443, 177) on #t1 > table > tr:nth-child(1) > td:nth-child(8) > button
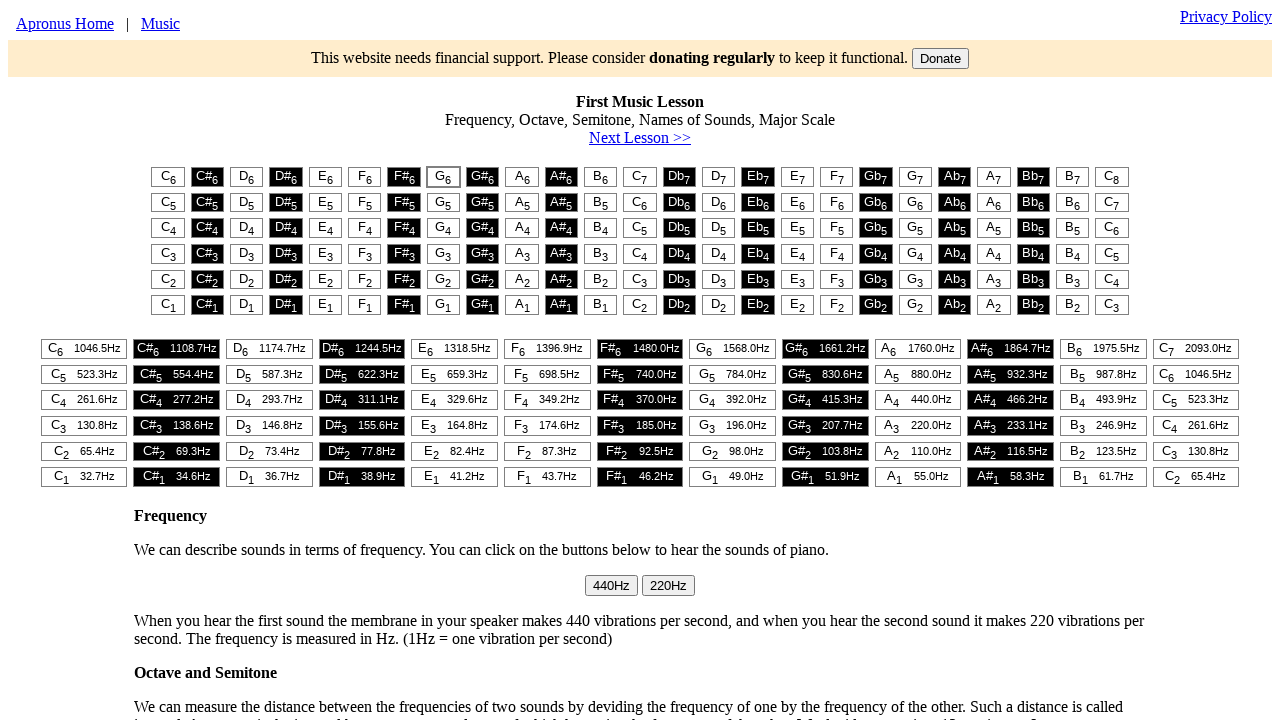

Clicked piano key at column 6 at (365, 177) on #t1 > table > tr:nth-child(1) > td:nth-child(6) > button
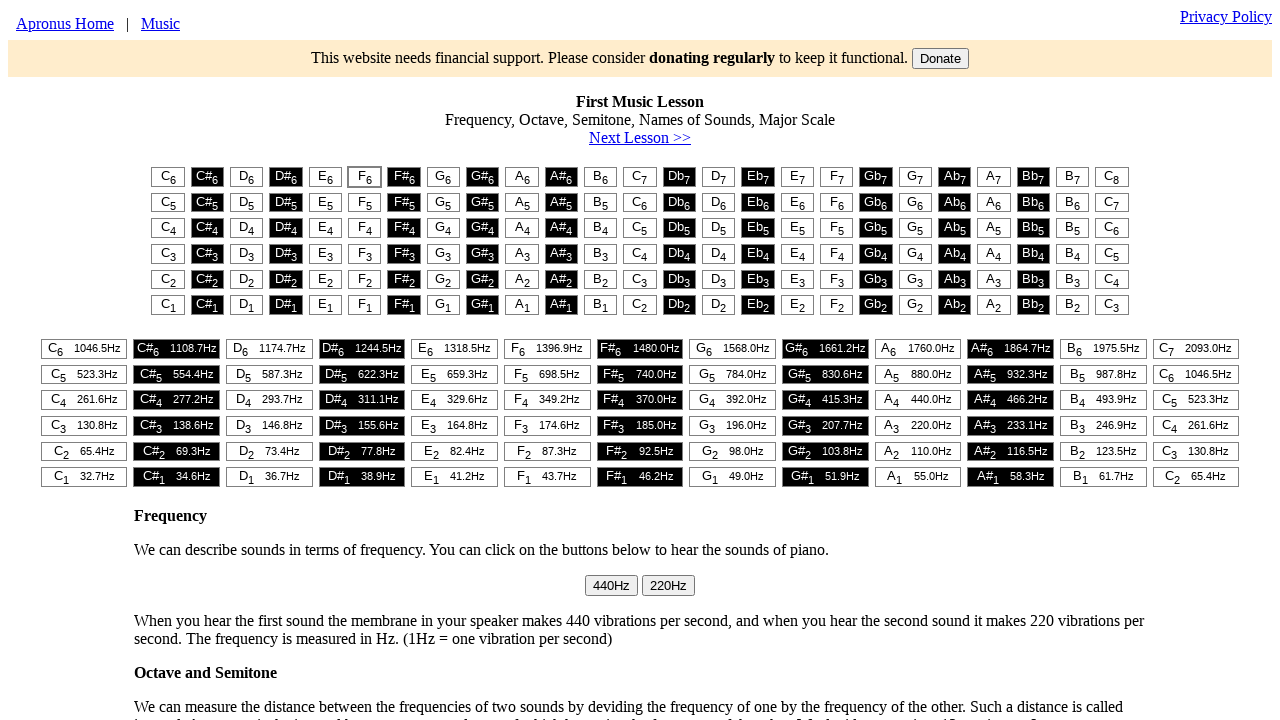

Clicked piano key at column 5 at (325, 177) on #t1 > table > tr:nth-child(1) > td:nth-child(5) > button
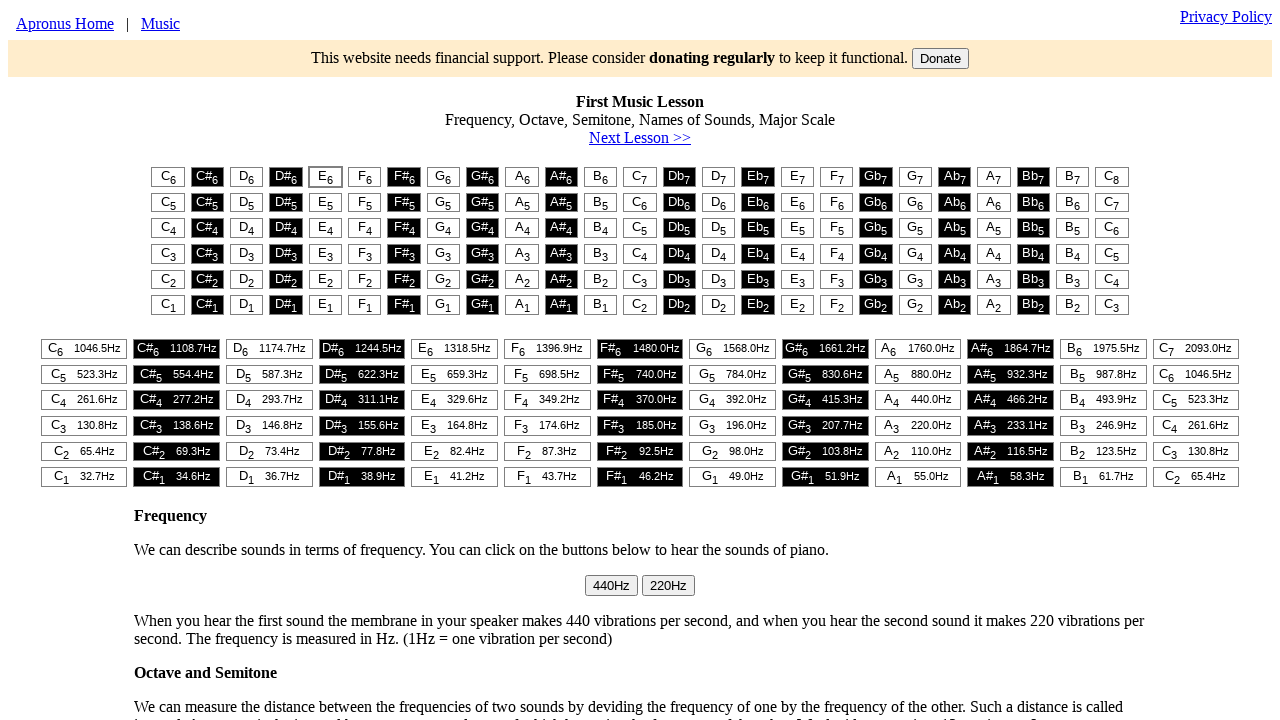

Clicked piano key at column 1 at (168, 177) on #t1 > table > tr:nth-child(1) > td:nth-child(1) > button
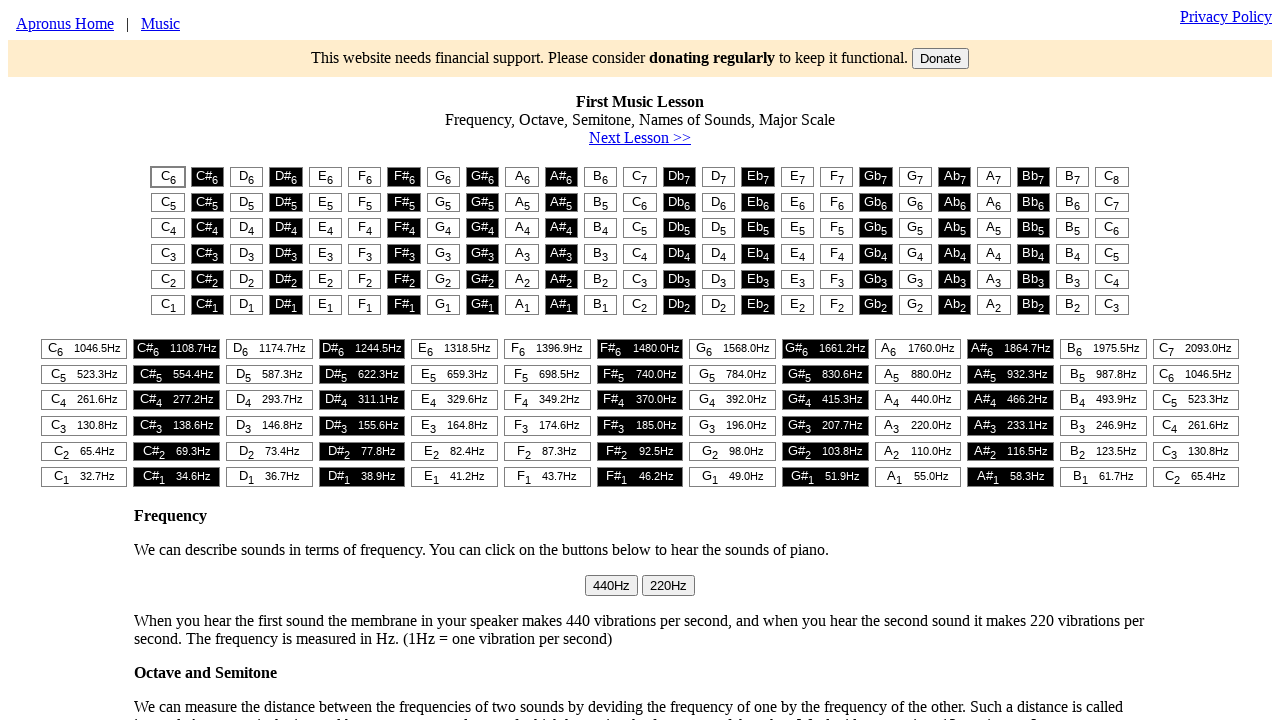

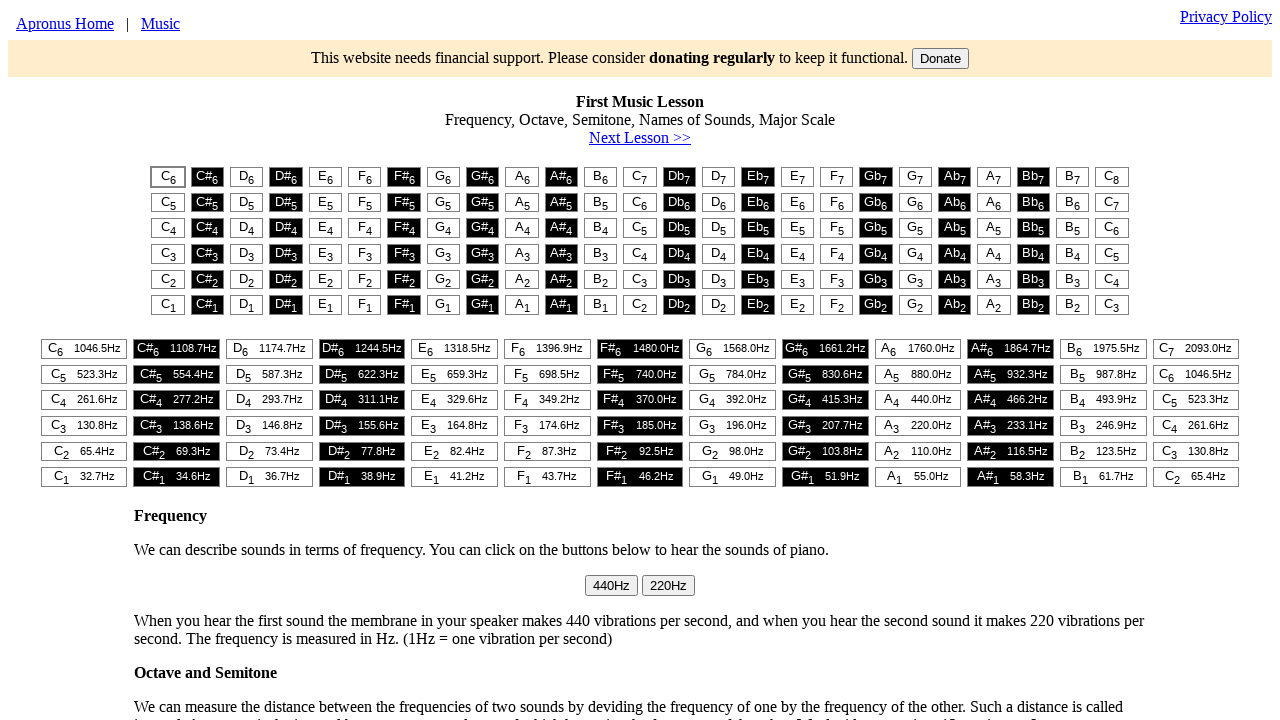